Navigates to a YouTube channel's videos page, waits for video elements to load, and scrolls down to trigger lazy loading of additional videos.

Starting URL: https://www.youtube.com/@JohnWatsonRooney/videos

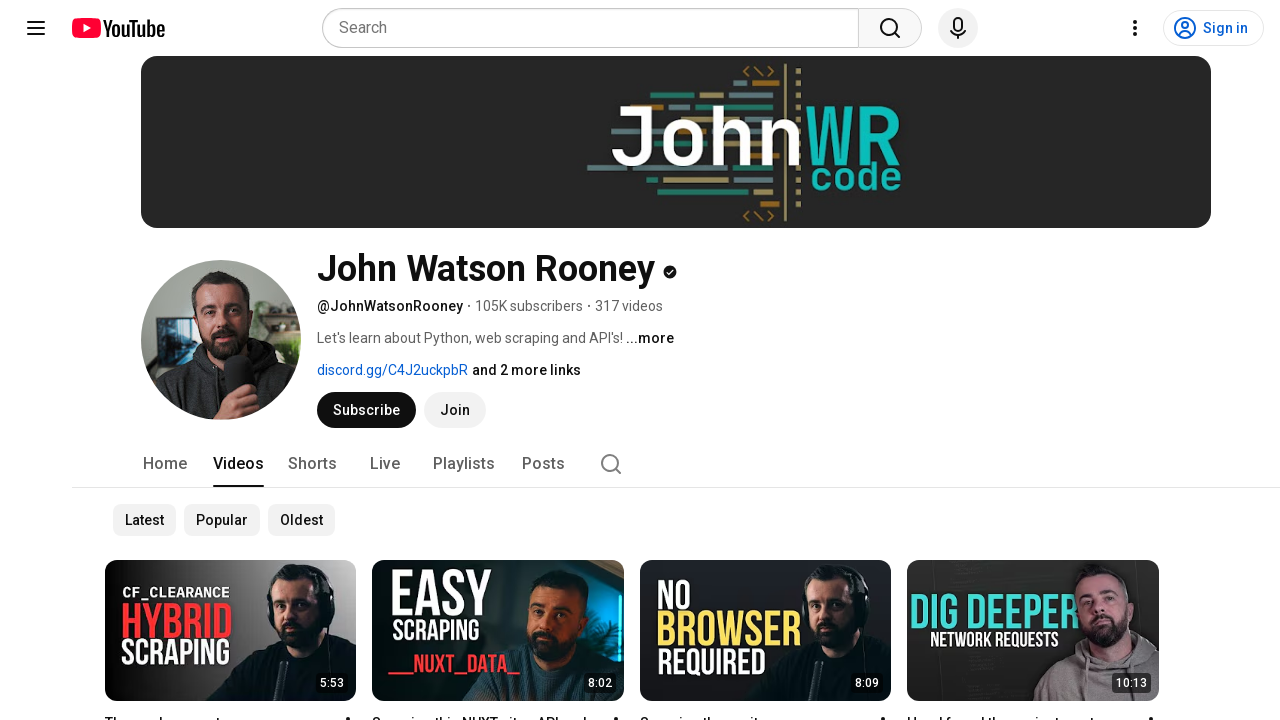

Waited for video elements to load on YouTube channel videos page
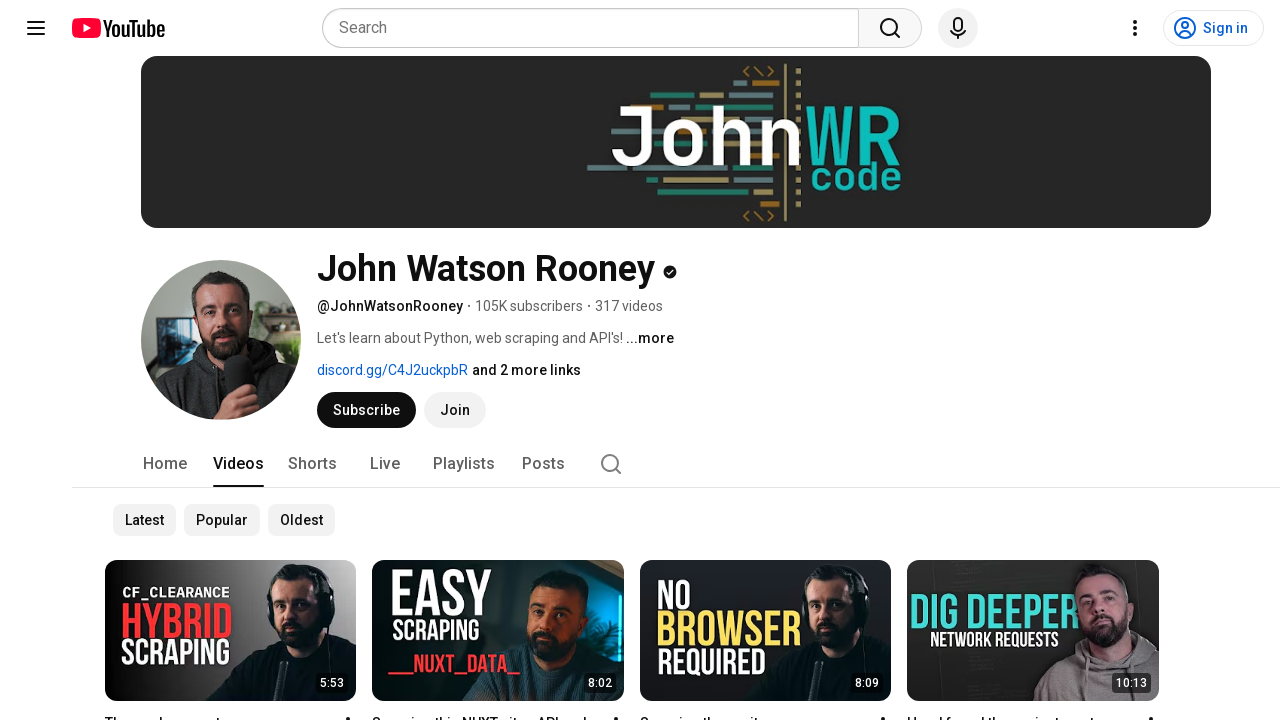

Retrieved current scroll height
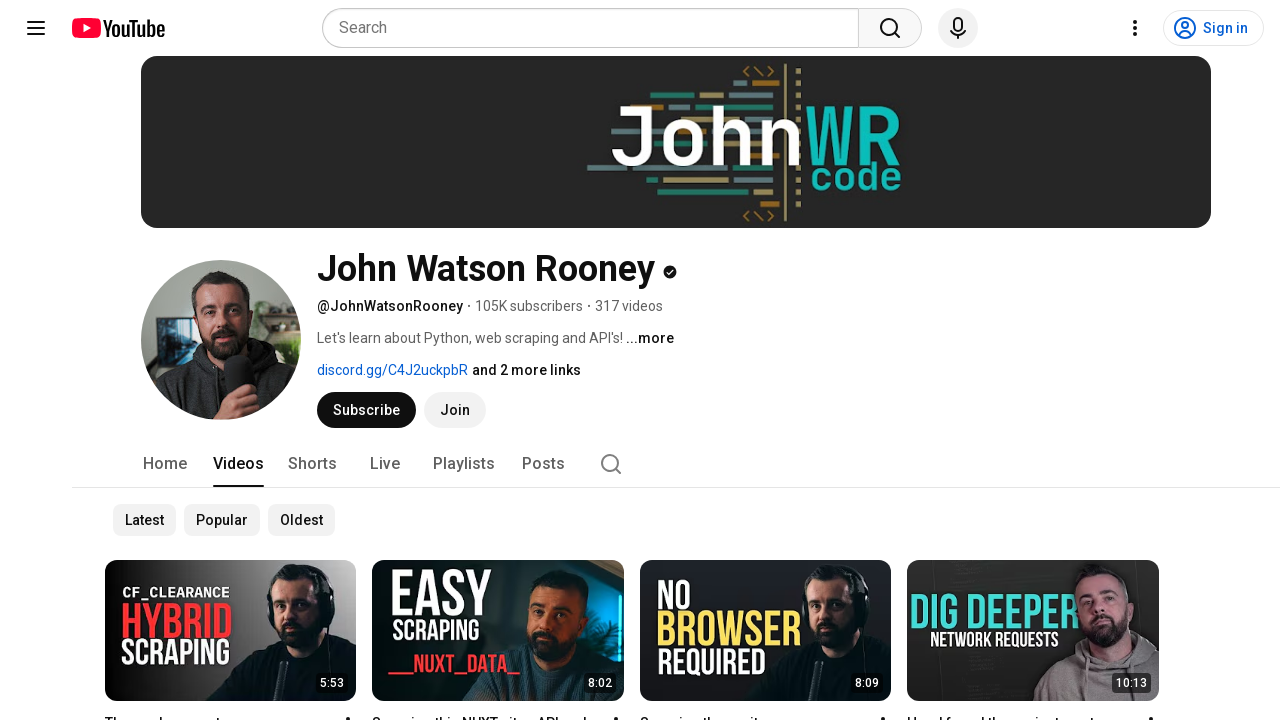

Scrolled to bottom of page to trigger lazy loading
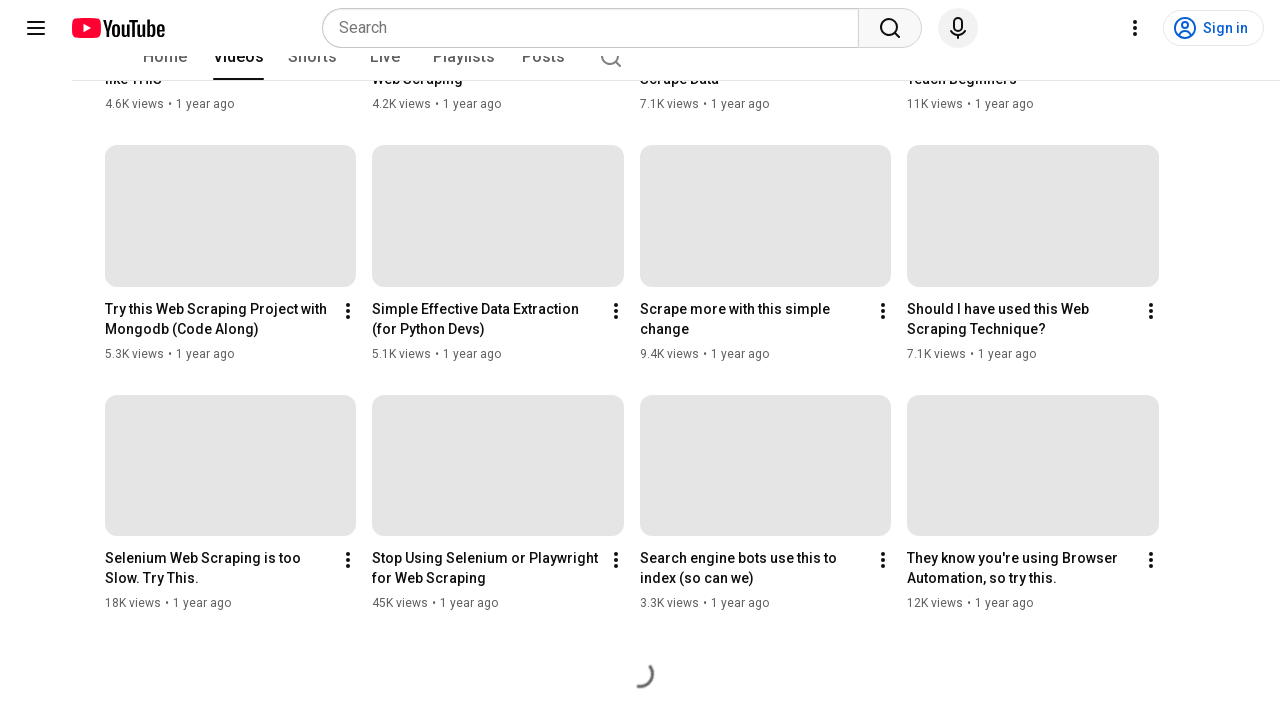

Waited for new video content to load
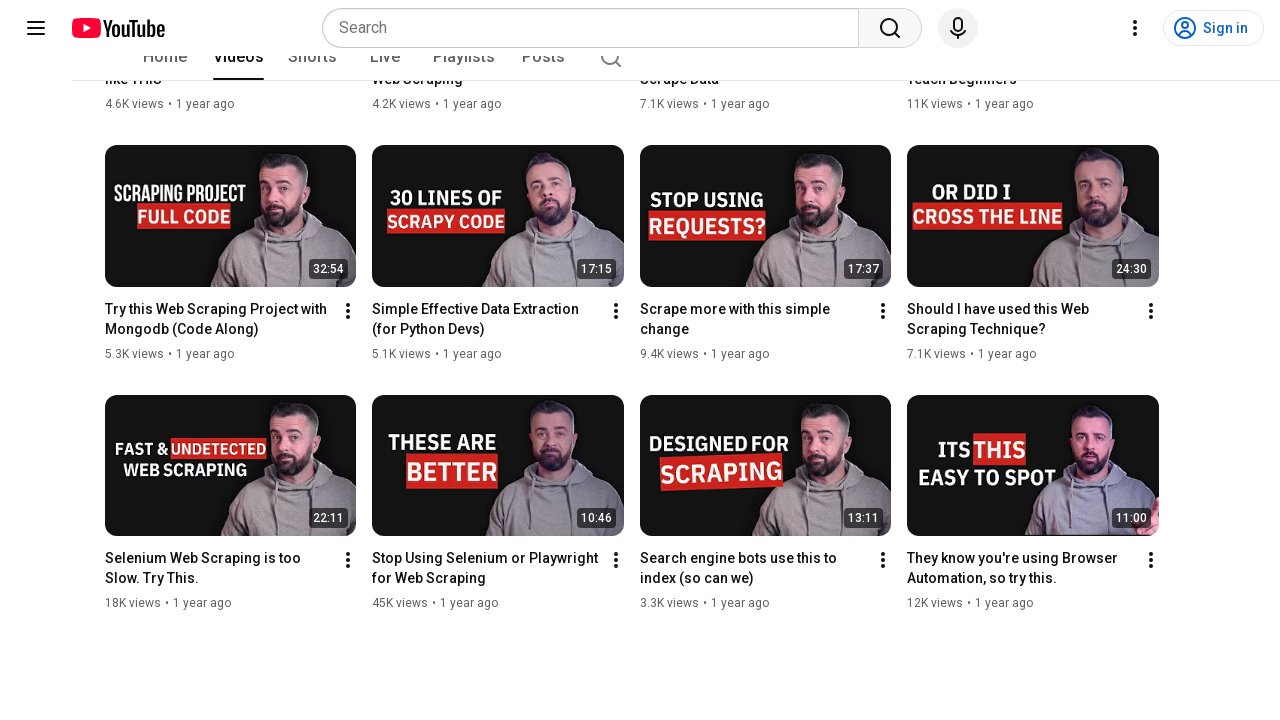

Retrieved new scroll height to check if more content loaded
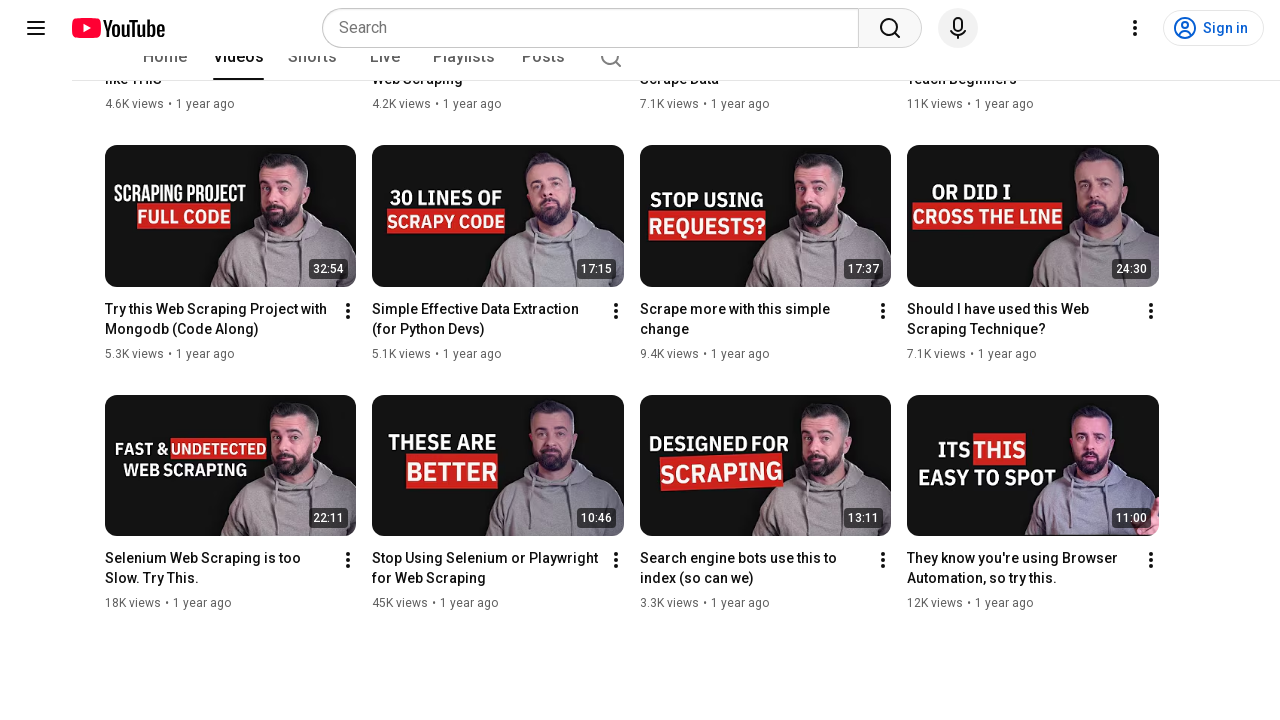

Verified video title elements are present on the page
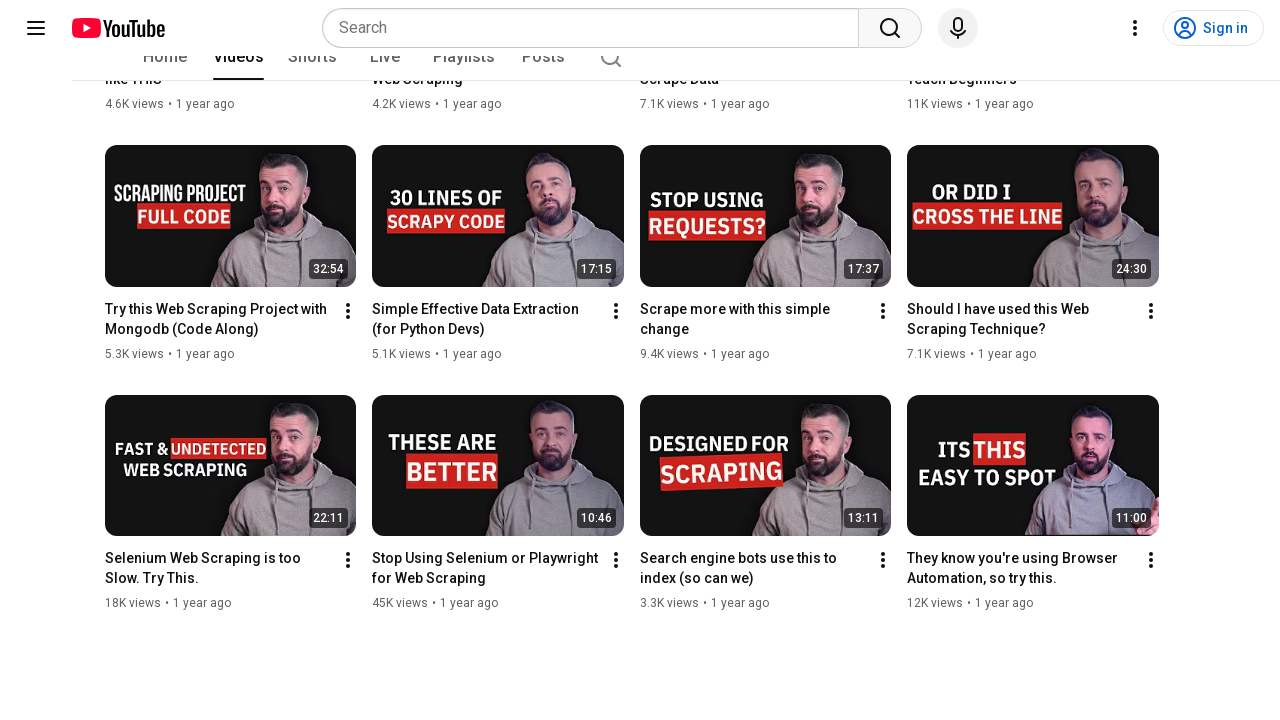

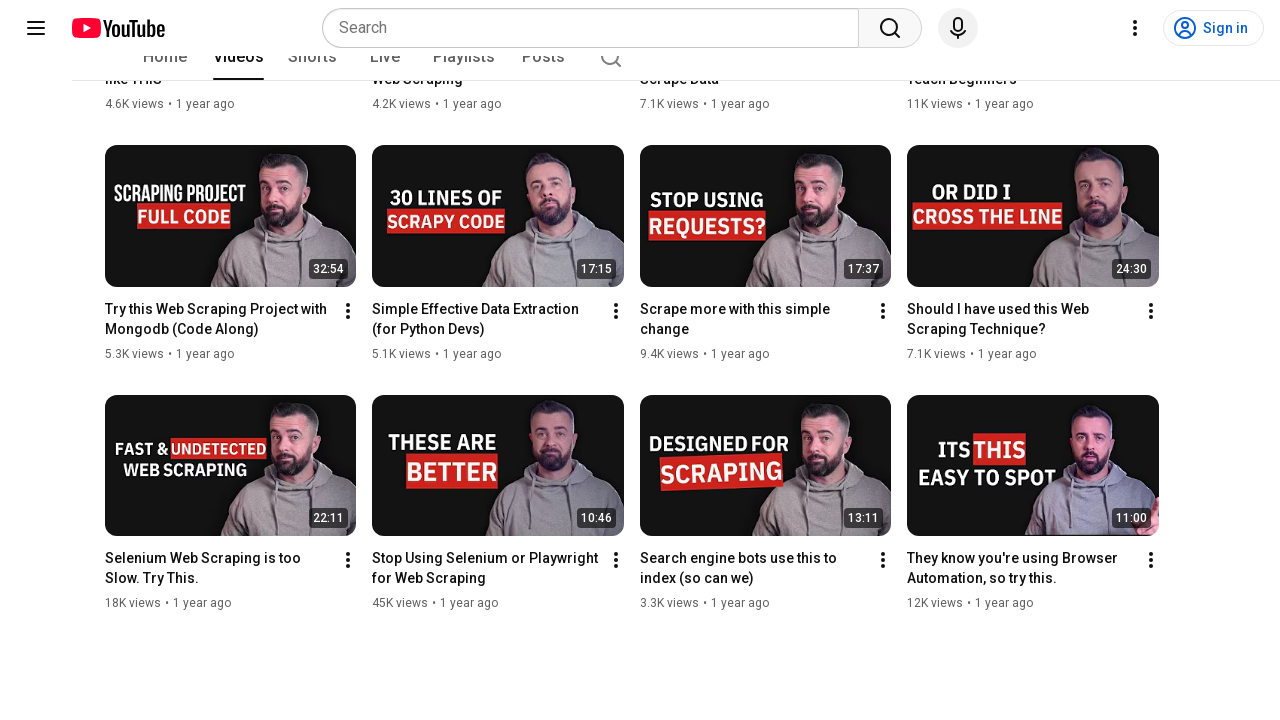